Tests search functionality on randewoo.ru by searching for "KILIAN" perfume and verifying products are displayed in search results

Starting URL: https://randewoo.ru/

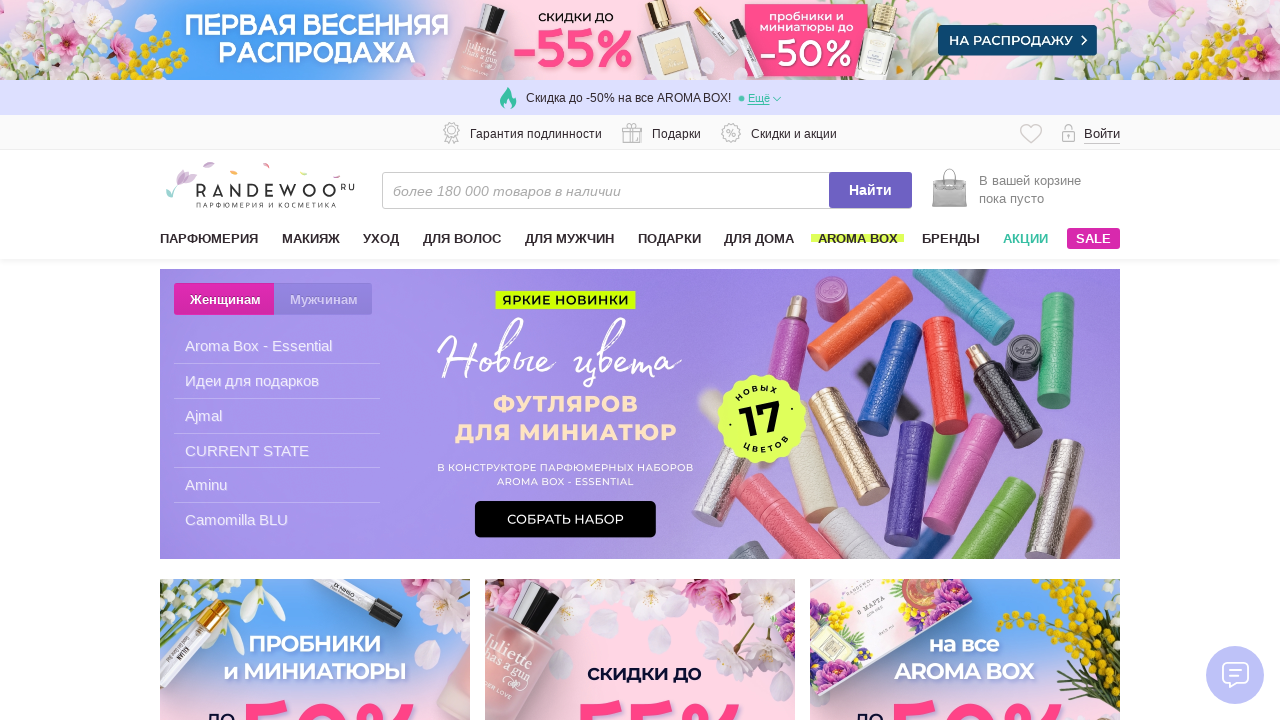

Filled search field with 'KILIAN' perfume name on input[name='search'], input[type='search'], input.search-input, #search, input[p
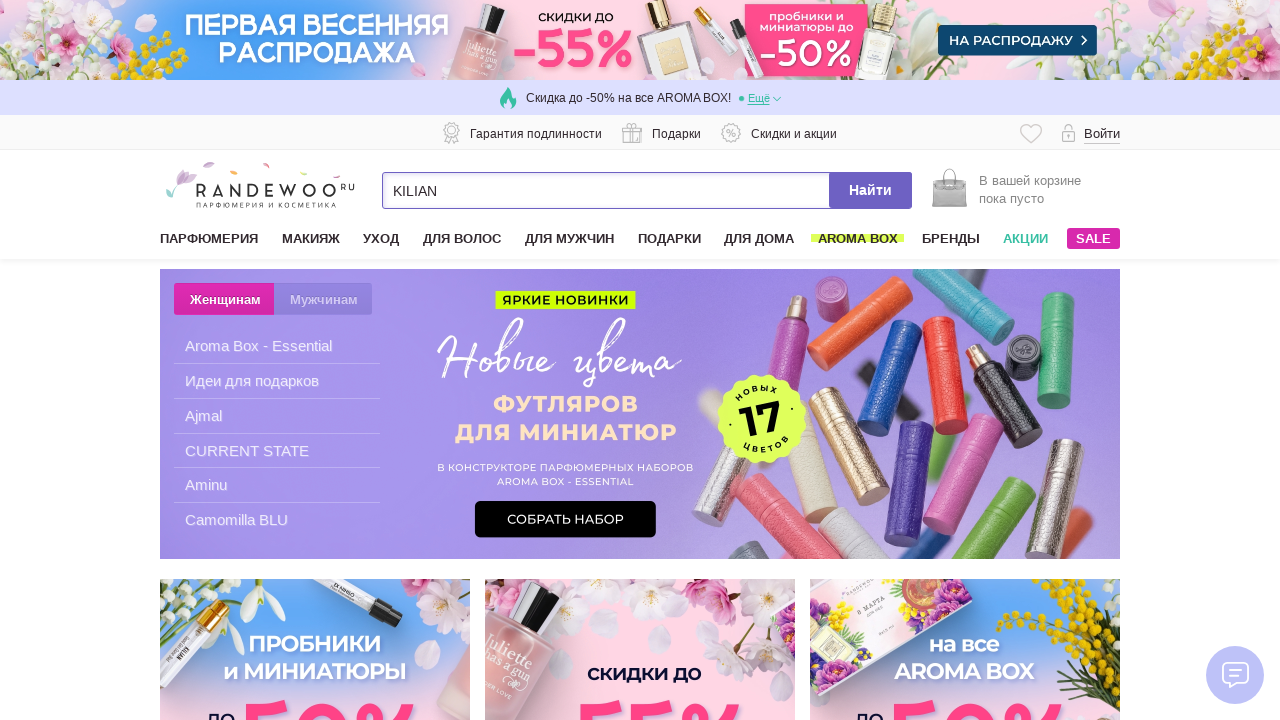

Clicked search button to execute search at (870, 190) on button[type='submit'], .search-button, button.search, [class*='search'] button, 
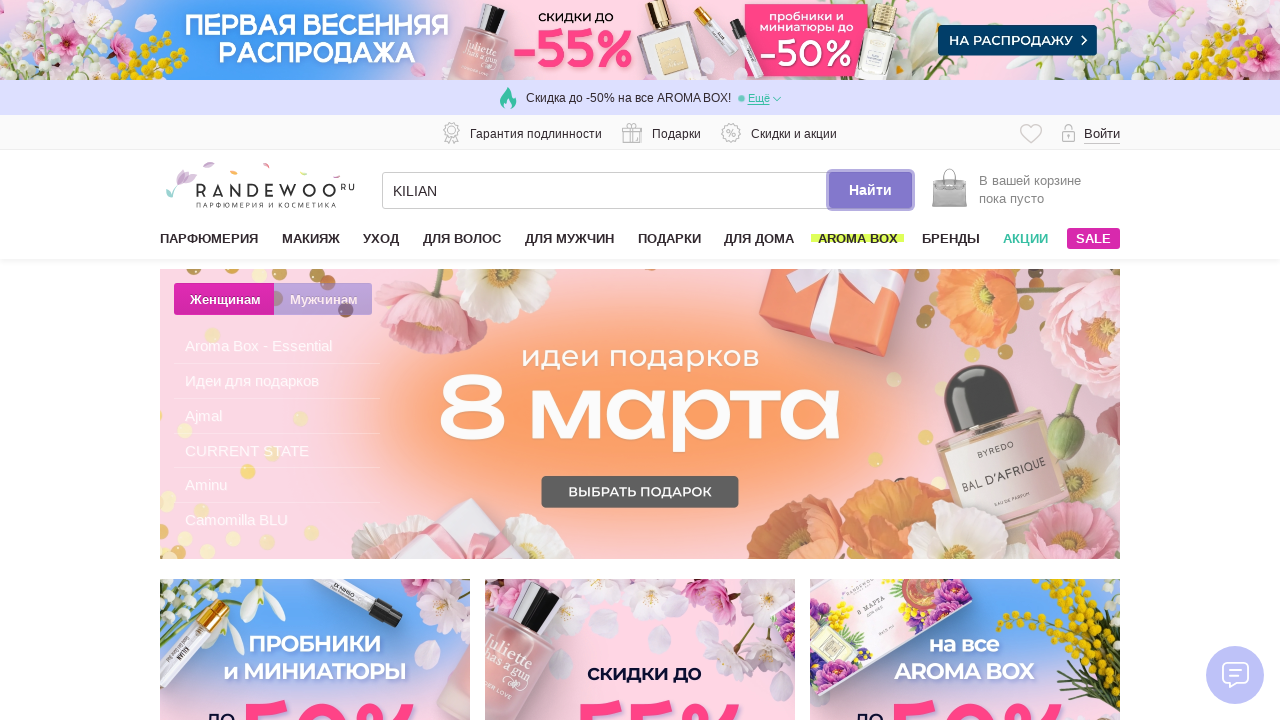

Search results loaded and products are displayed
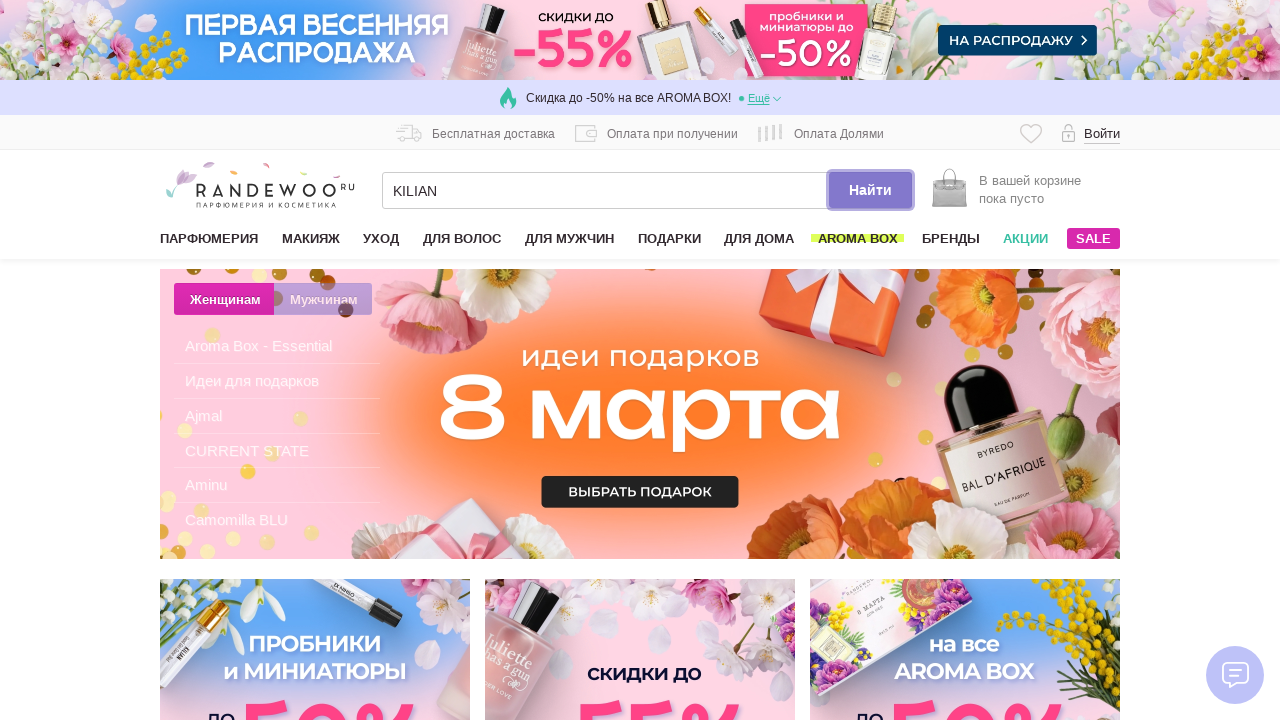

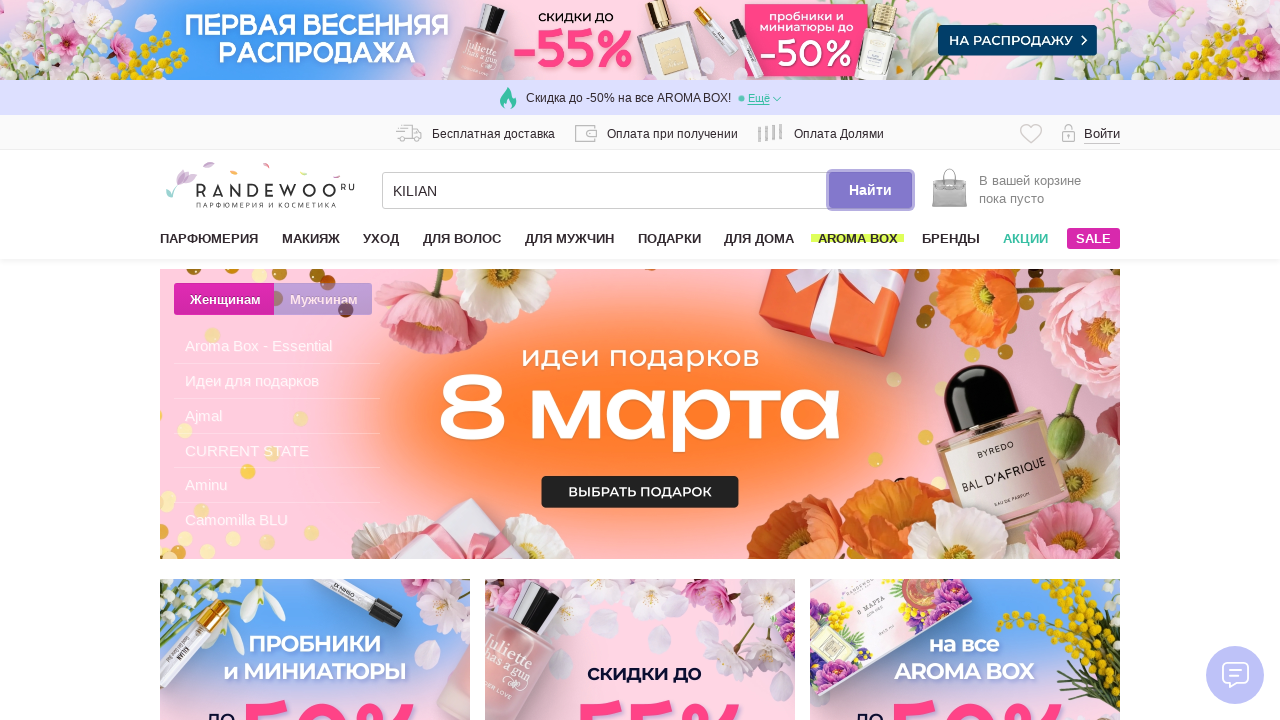